Navigates to JPL Space image gallery and clicks the button to view the full featured image

Starting URL: https://data-class-jpl-space.s3.amazonaws.com/JPL_Space/index.html

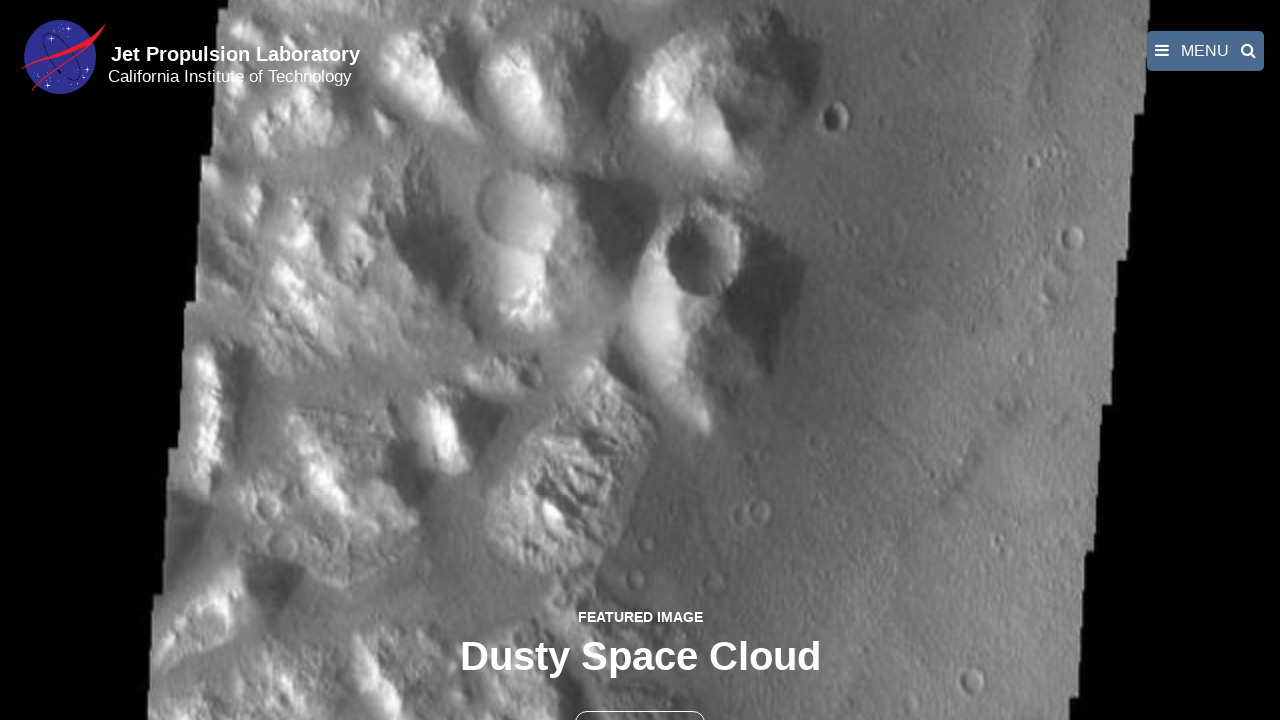

Navigated to JPL Space image gallery
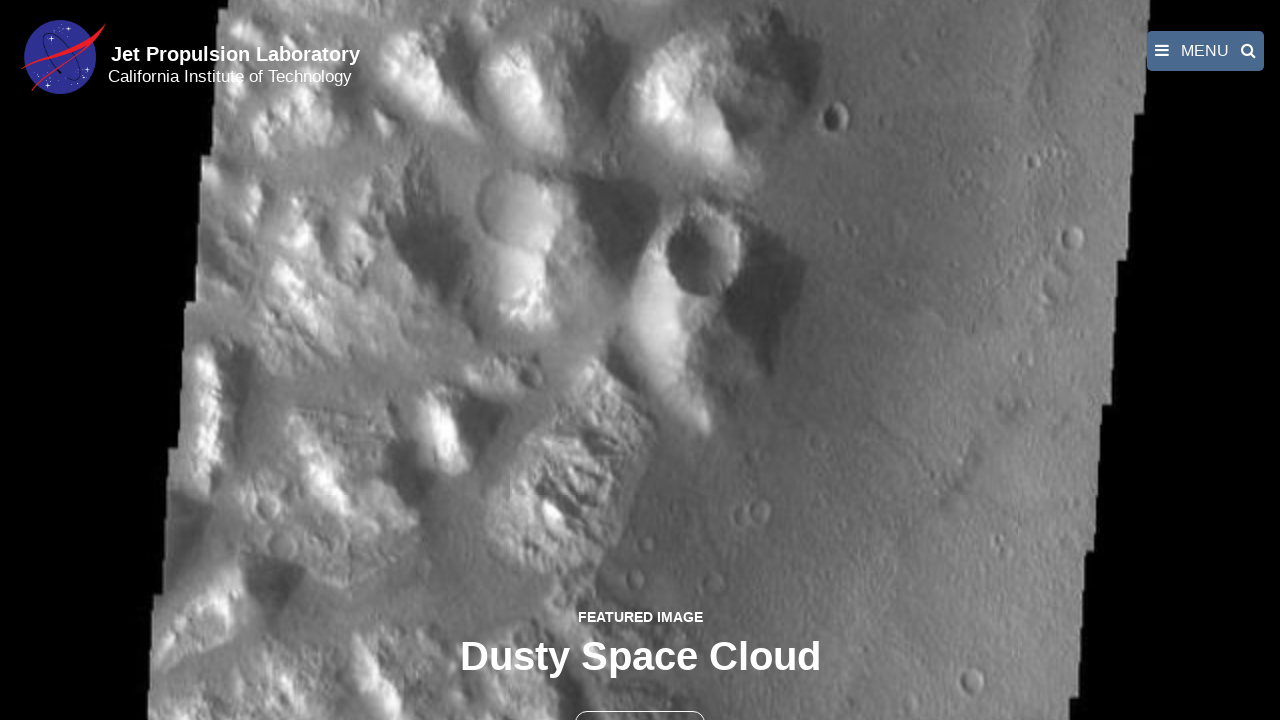

Clicked button to view full featured image at (640, 699) on button >> nth=1
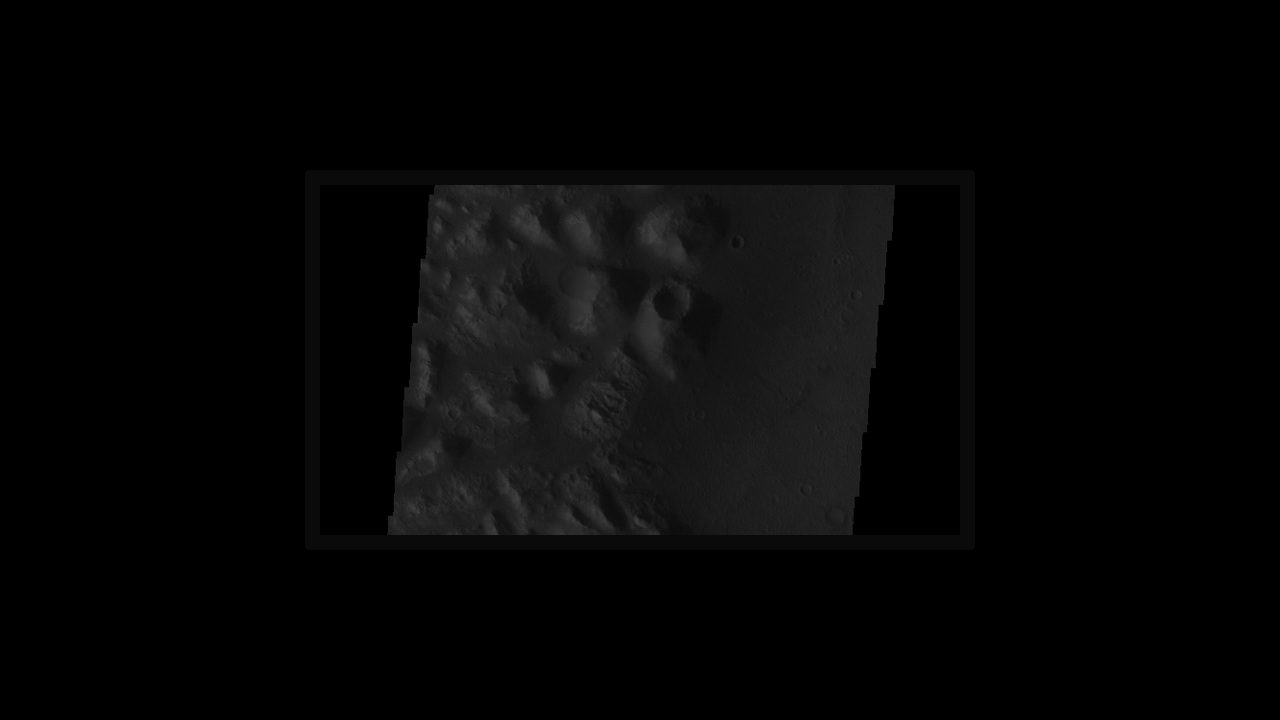

Full featured image loaded in fancybox
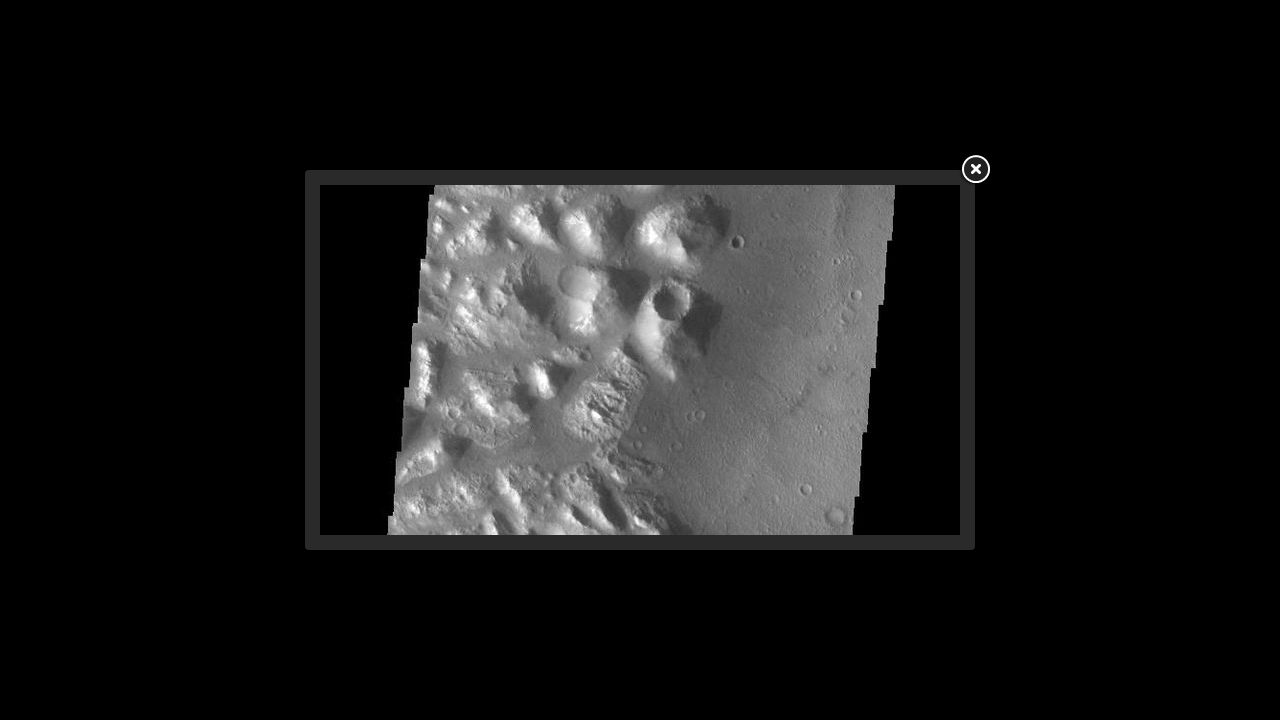

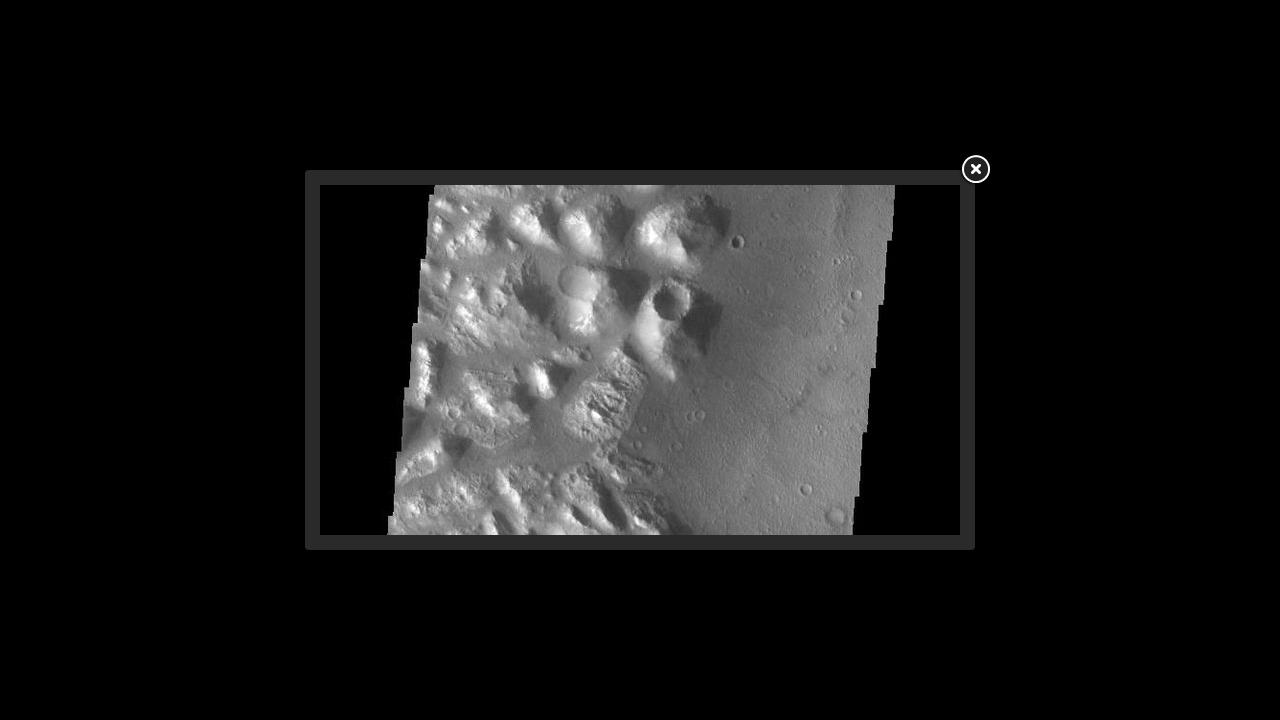